Tests an input form by filling in first name, last name, and email fields, then submitting the form and clicking on navigation links

Starting URL: https://syntaxprojects.com/input-form-locator.php

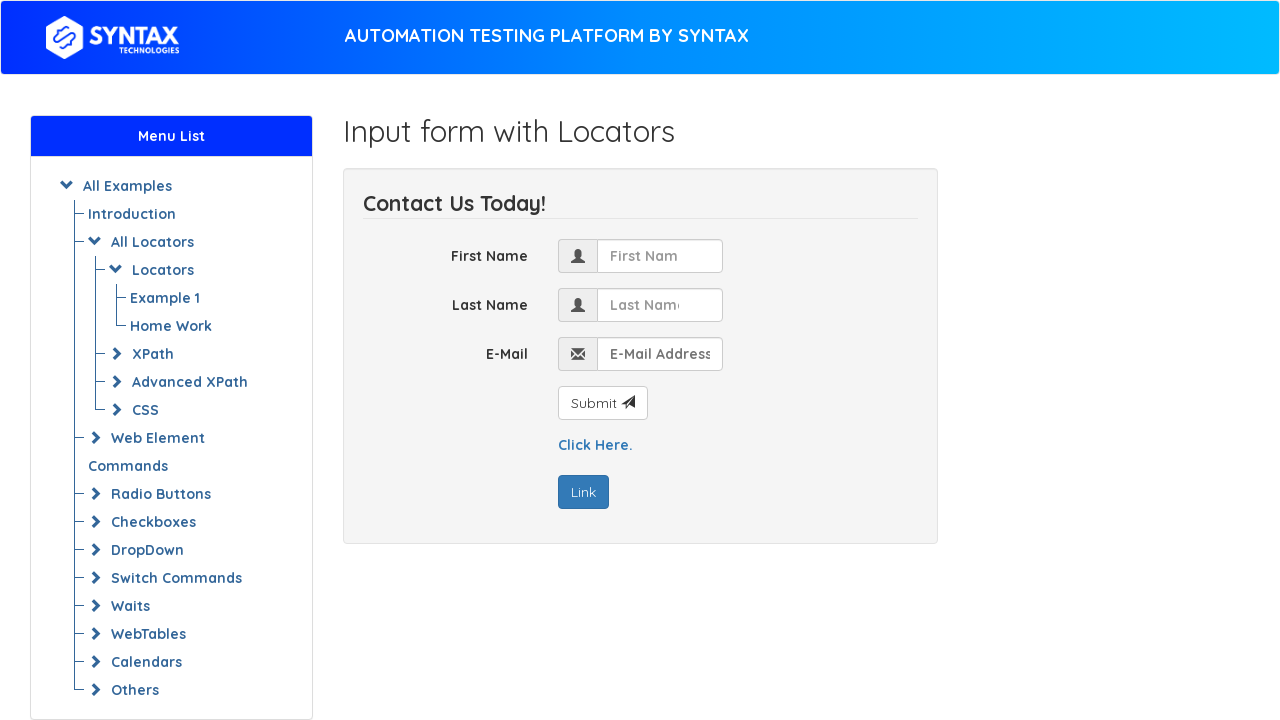

Filled first name field with 'Marcus' on #first_name
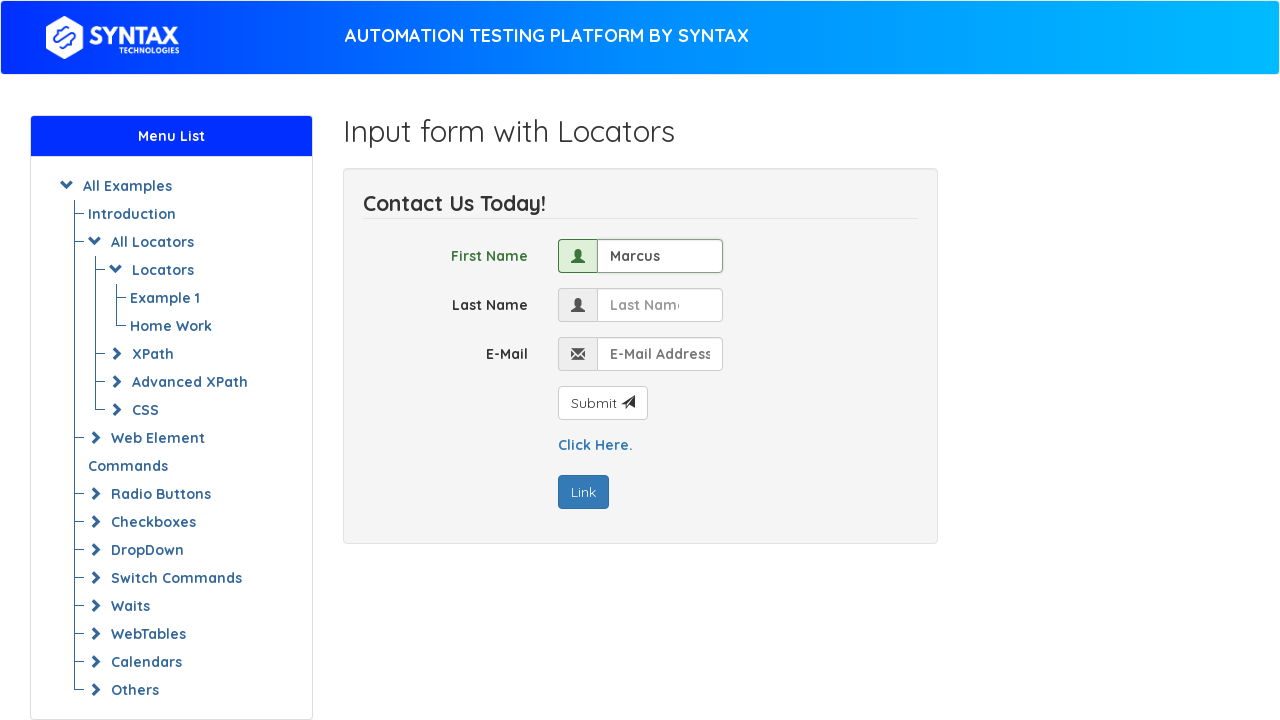

Filled last name field with 'Thompson' on input[name='last_name']
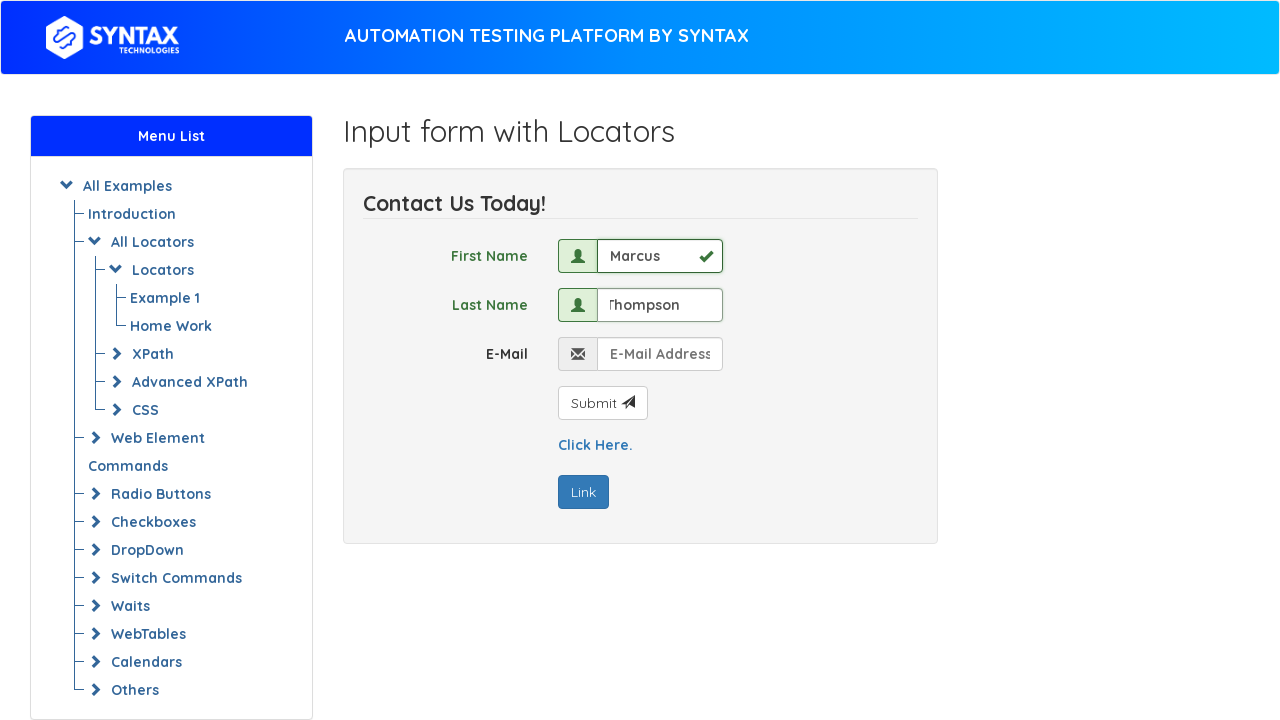

Filled email field with 'marcus.thompson@testmail.com' on input[name='email']
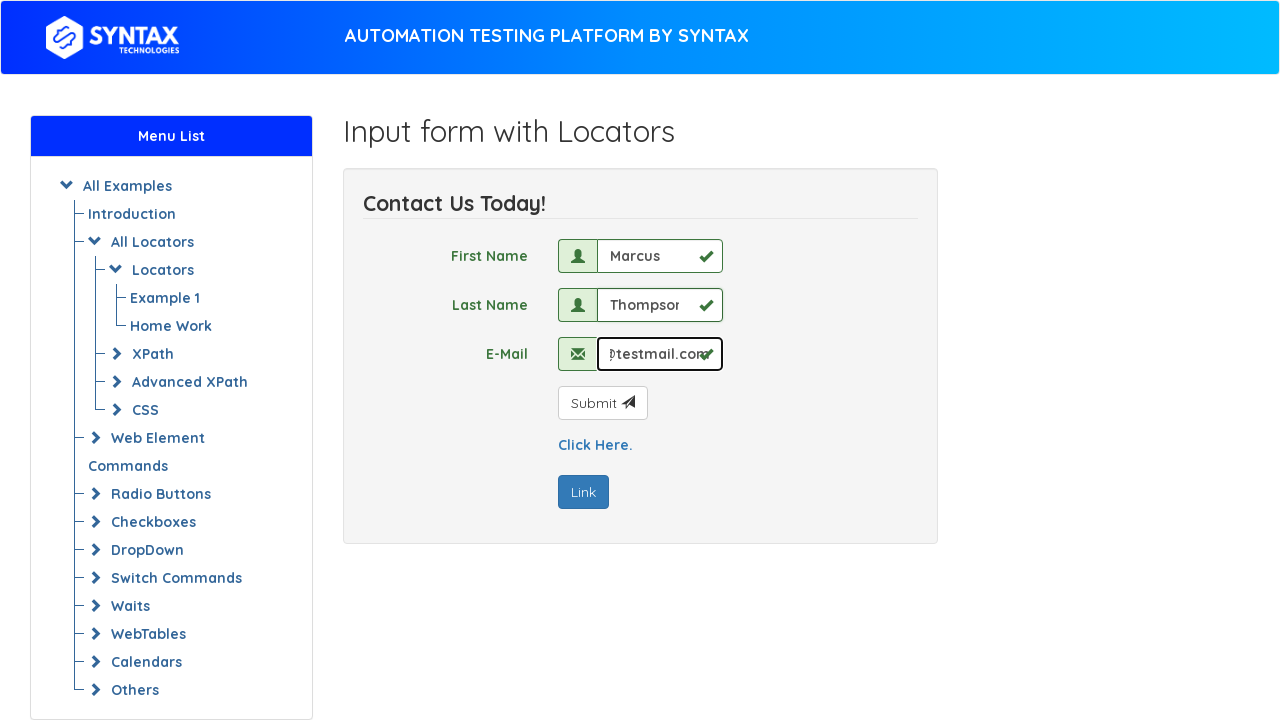

Clicked submit button to submit the form at (602, 403) on #submit_button
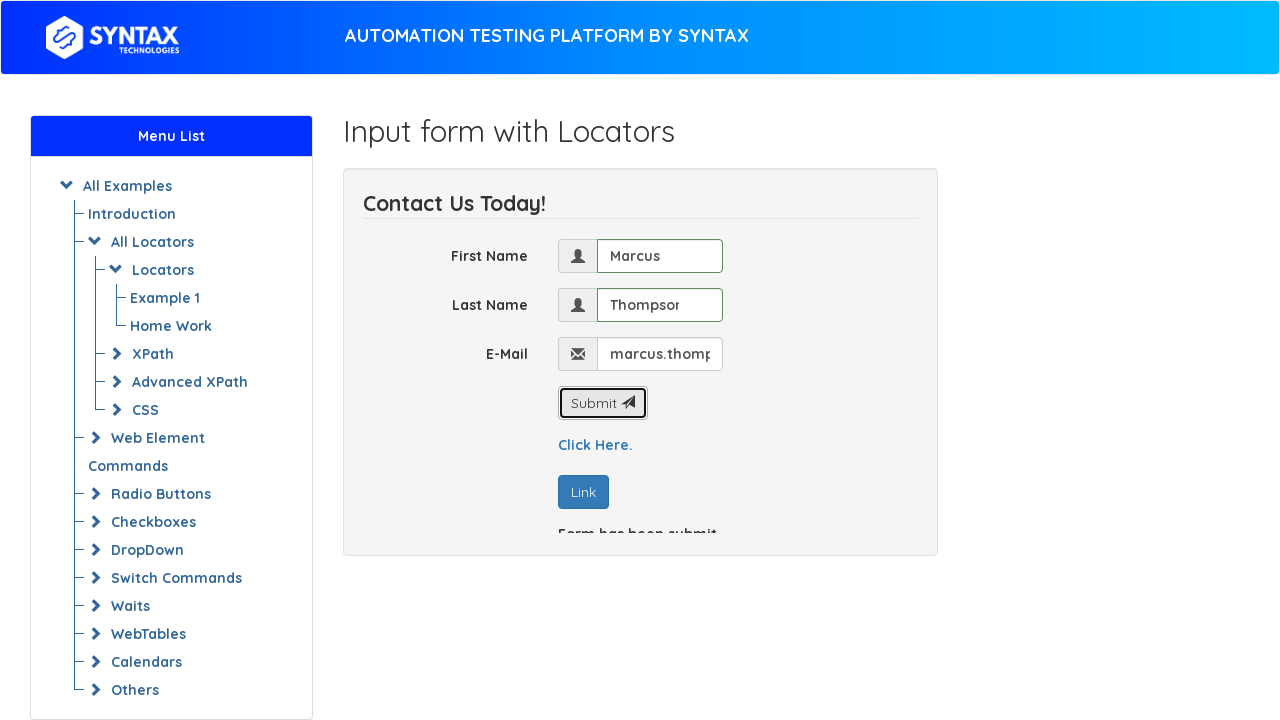

Clicked on 'Click Here.' navigation link at (595, 445) on text=Click Here.
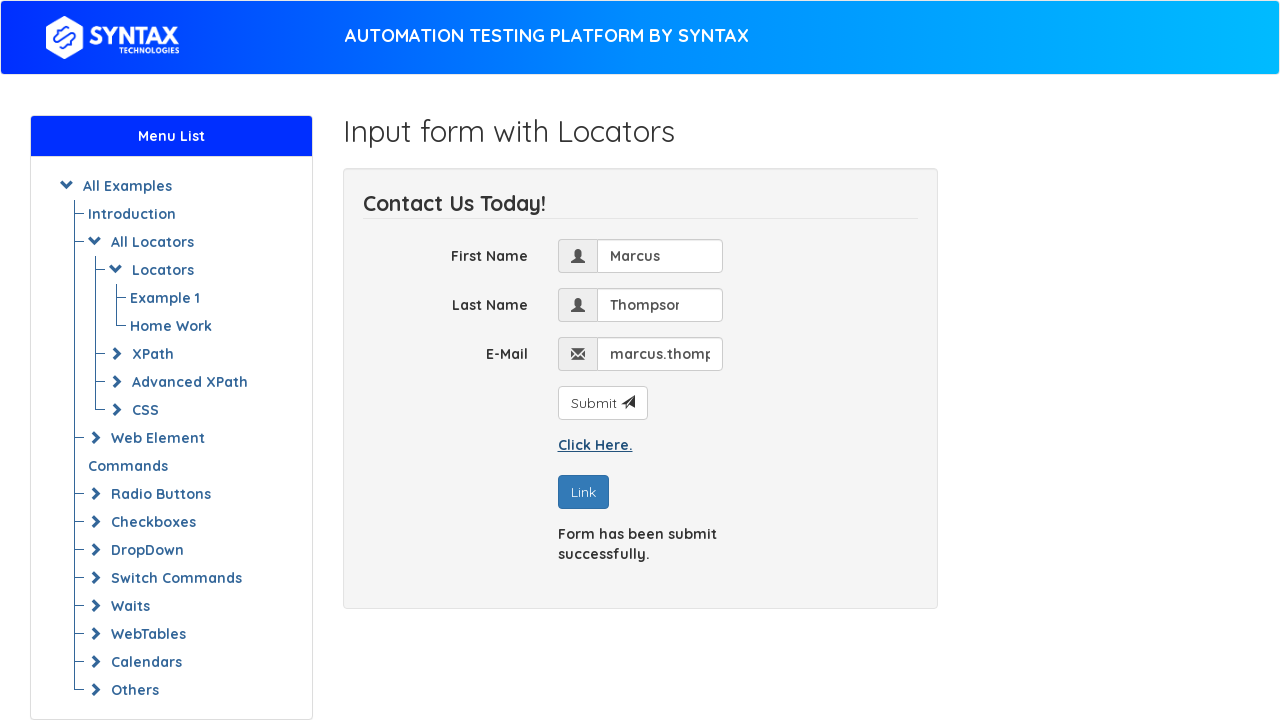

Clicked on 'Link' navigation link at (583, 492) on text=Link
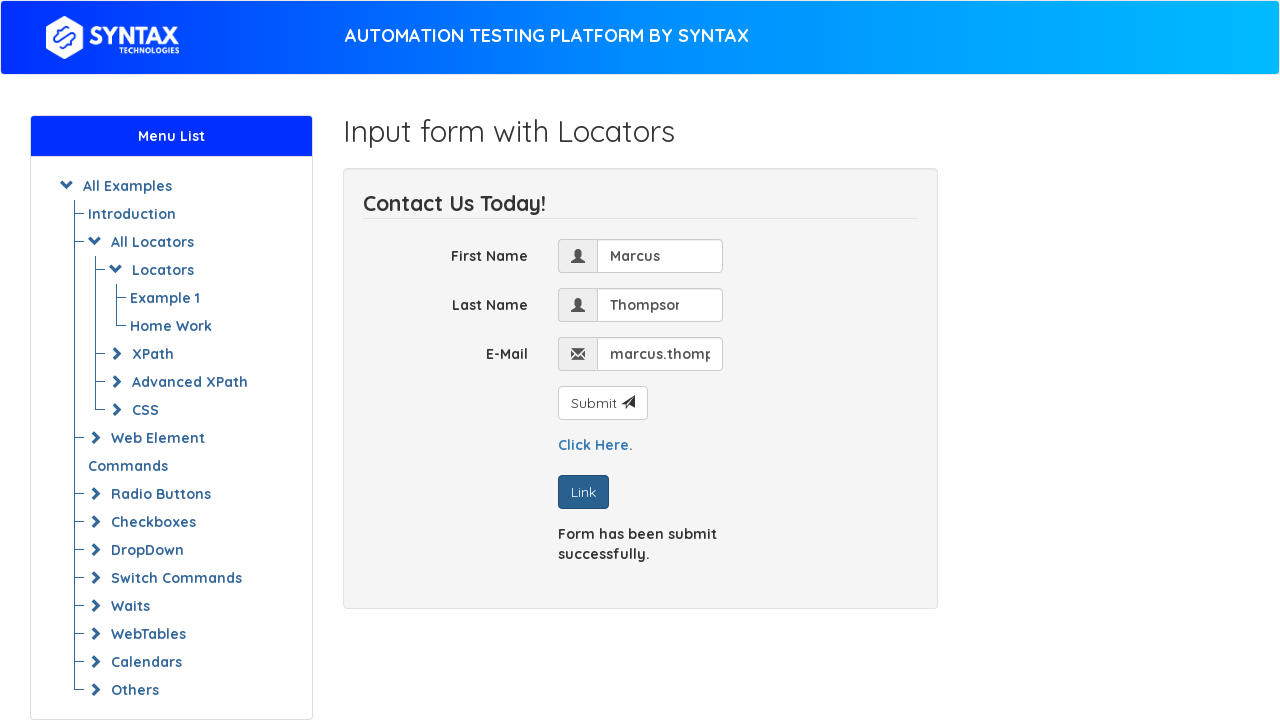

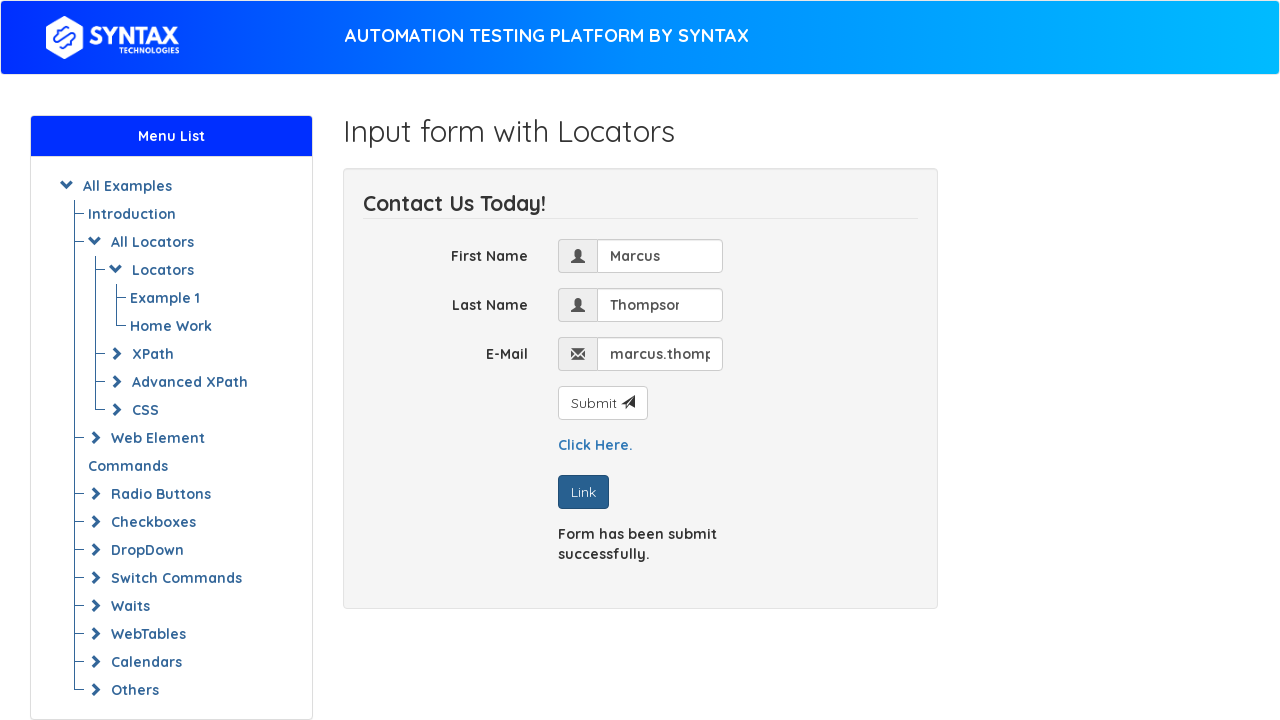